Navigates to W3Schools website and retrieves the page title to verify the page loads correctly

Starting URL: https://www.w3schools.com

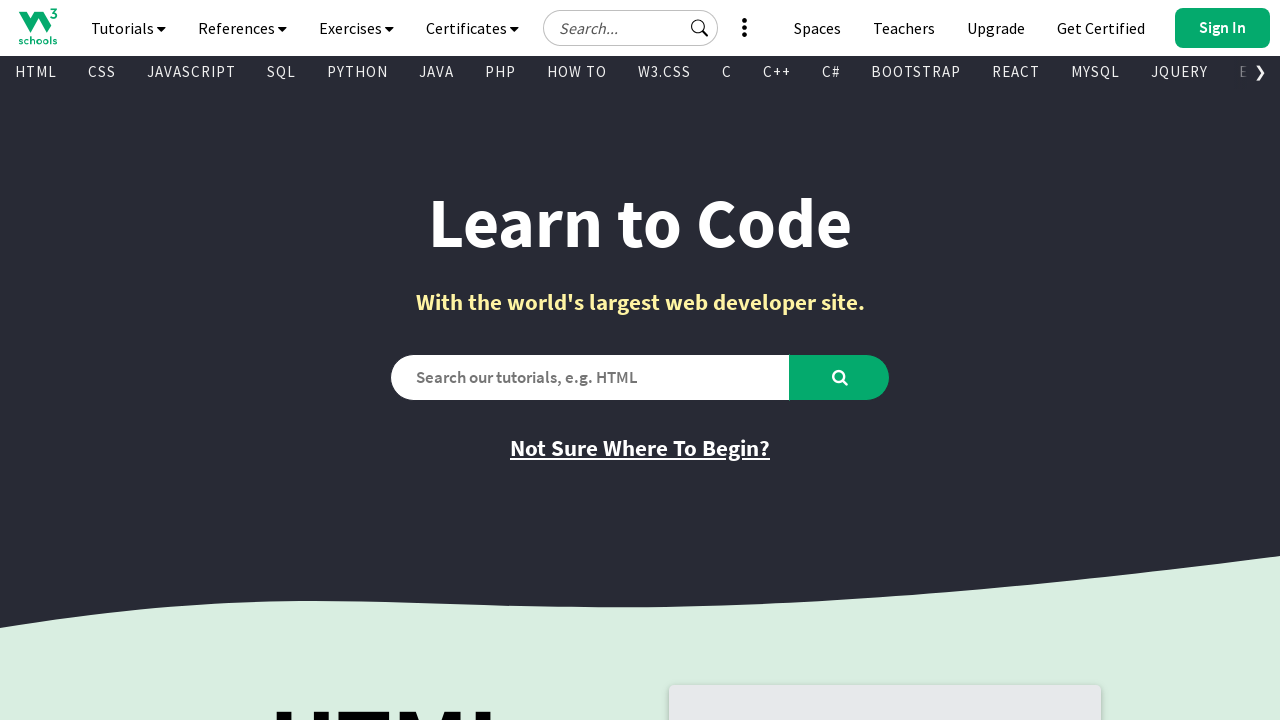

Navigated to W3Schools website
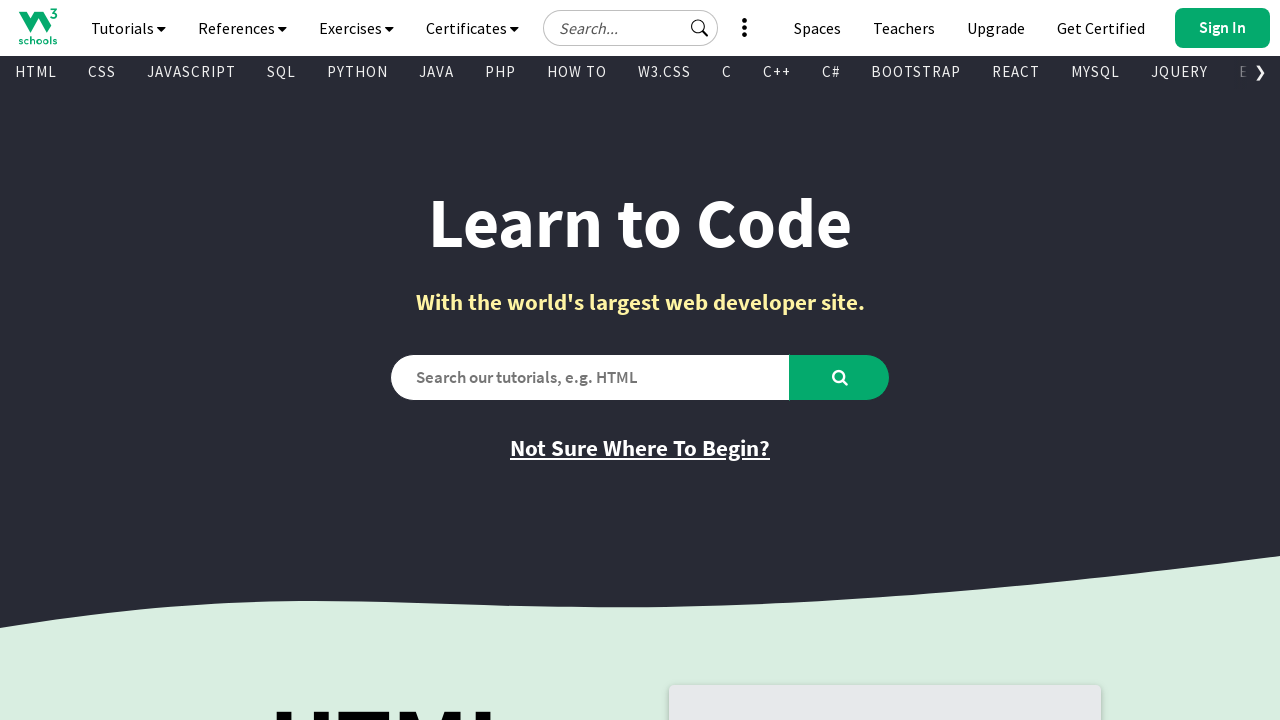

Page DOM content loaded
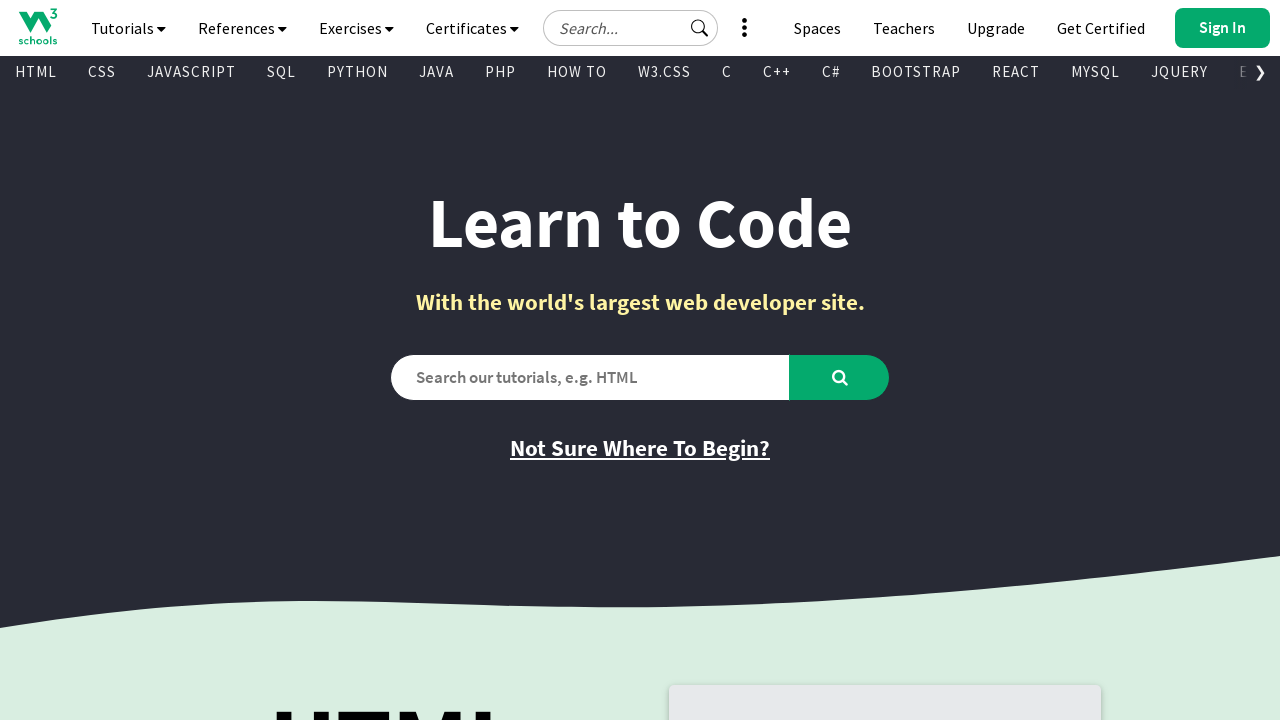

Retrieved page title: W3Schools Online Web Tutorials
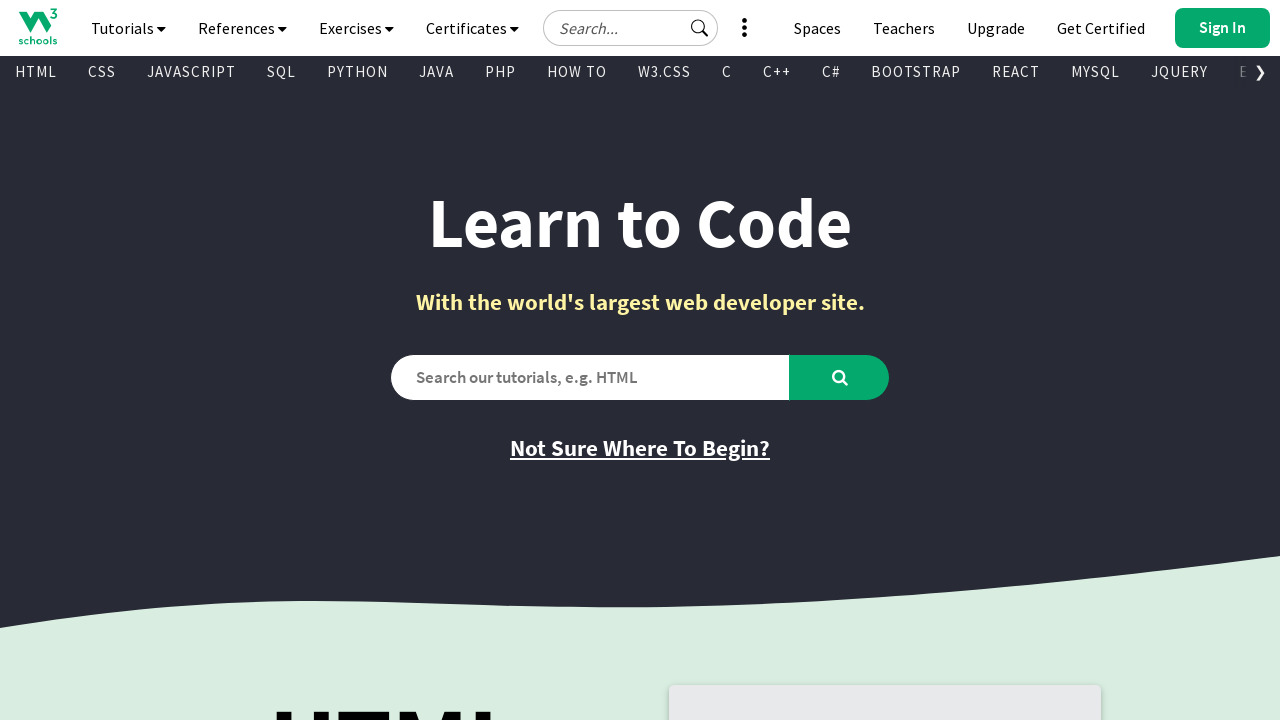

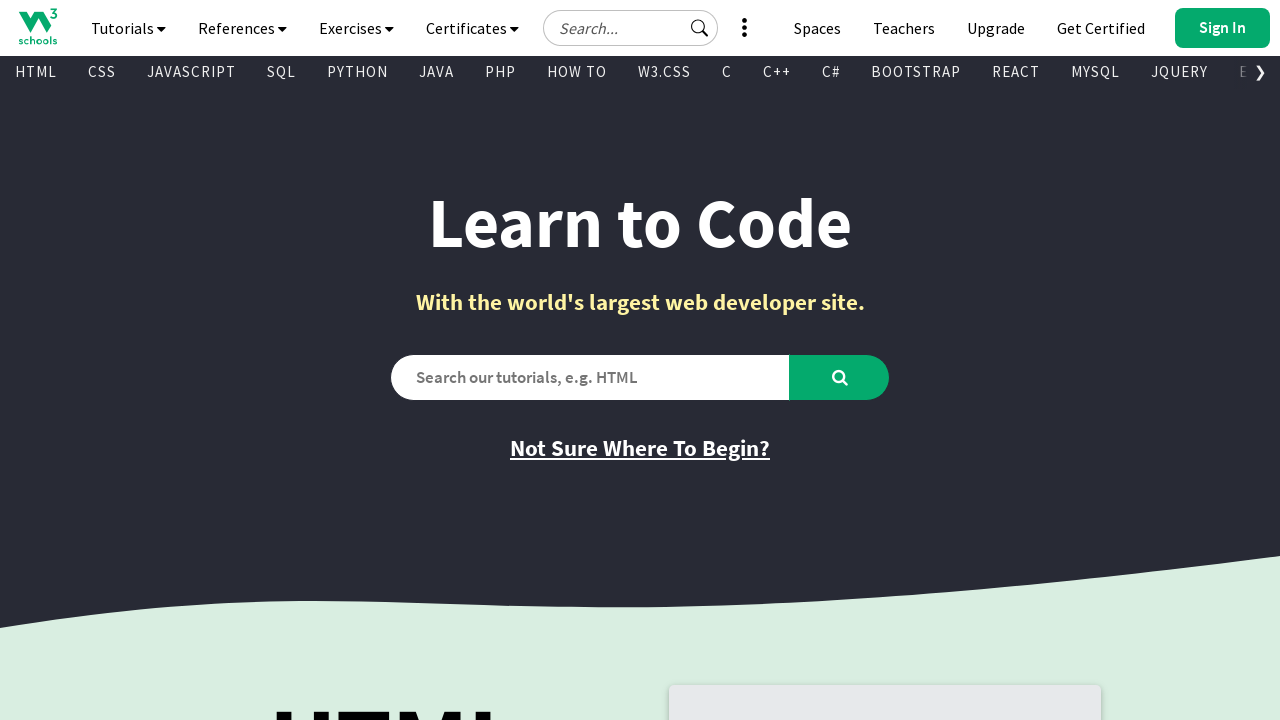